Tests dynamic loading scenario where content is rendered after clicking a start button. Clicks the start button and waits for the finish element to appear and be visible.

Starting URL: https://the-internet.herokuapp.com/dynamic_loading/2

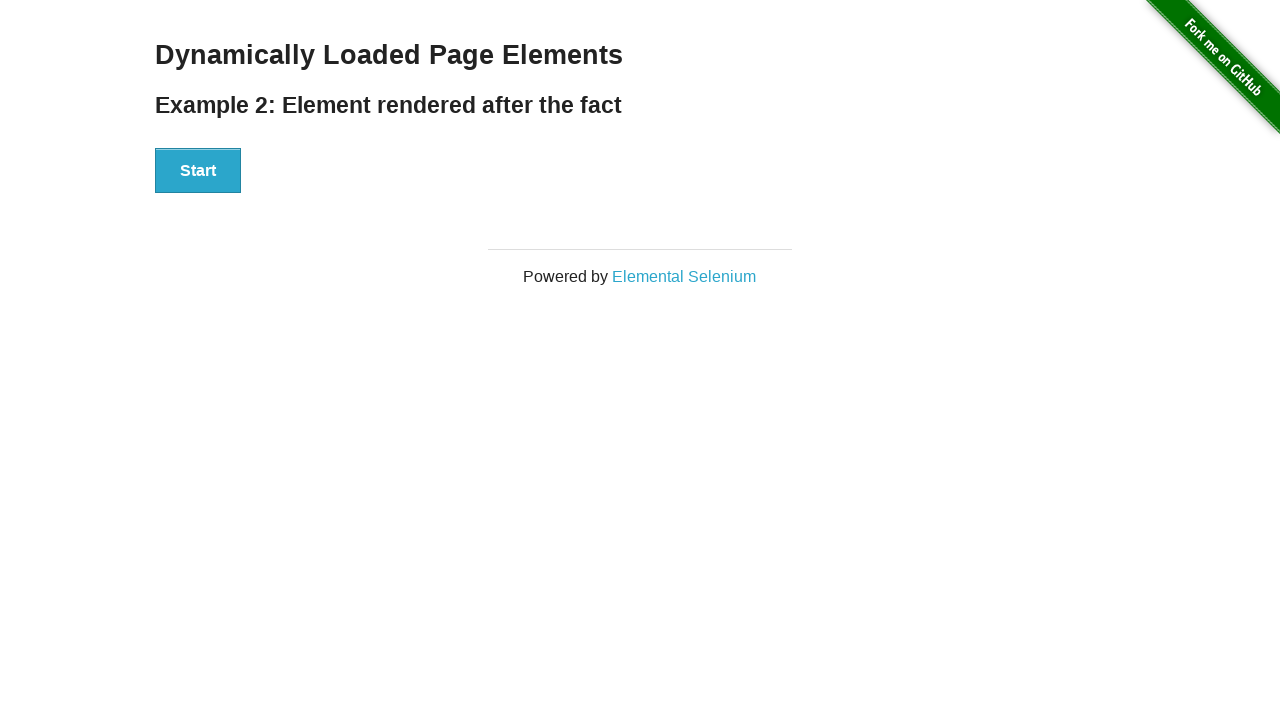

Clicked the Start button at (198, 171) on xpath=//button
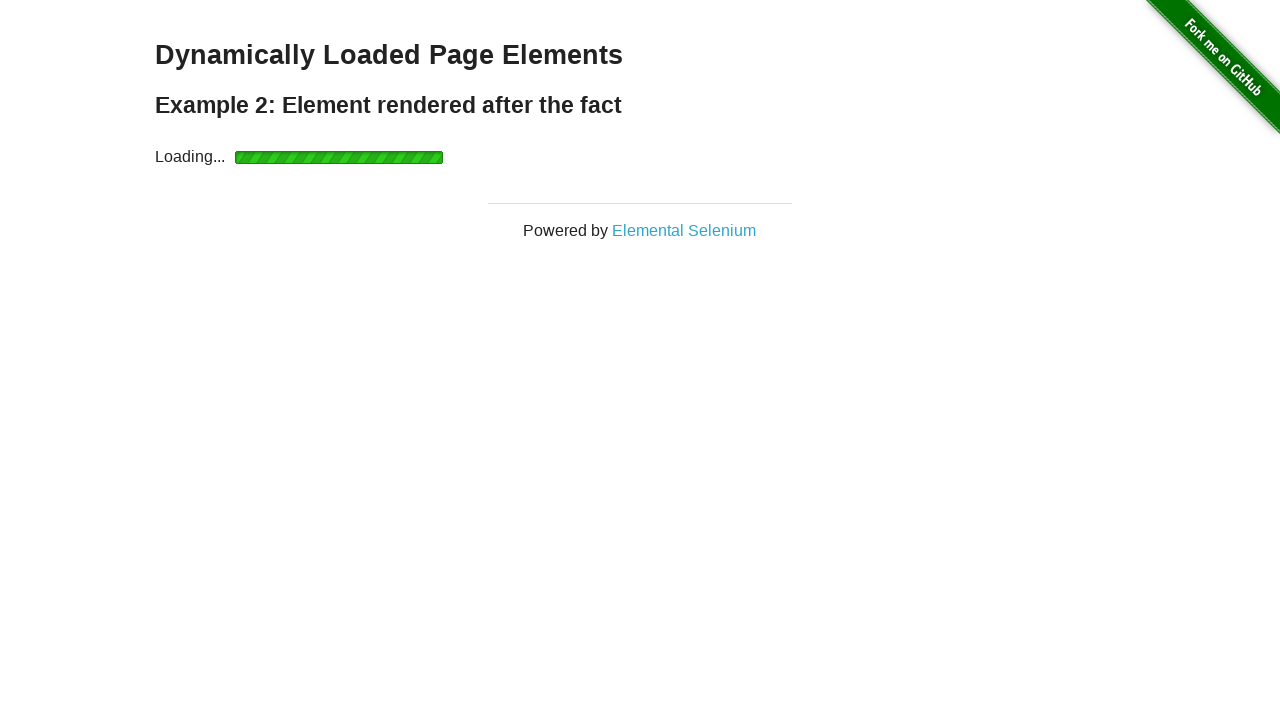

Finish element appeared and became visible after dynamic loading
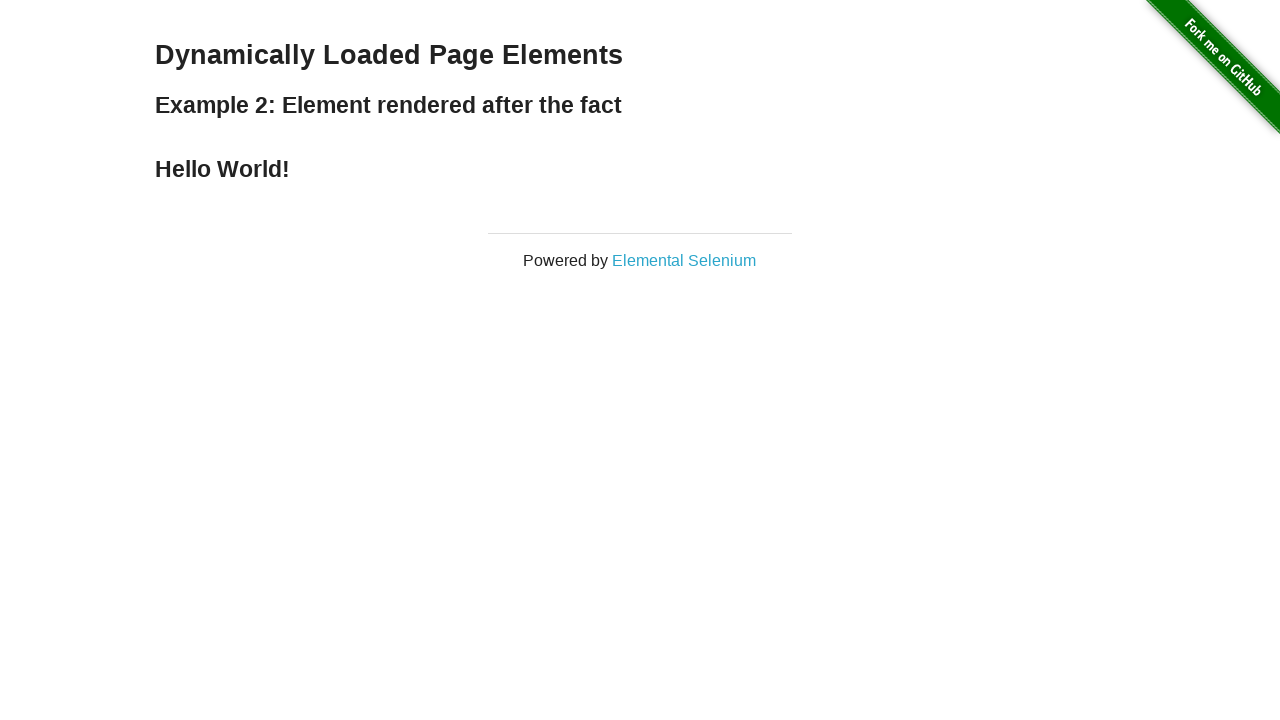

Verified that the finish element is visible
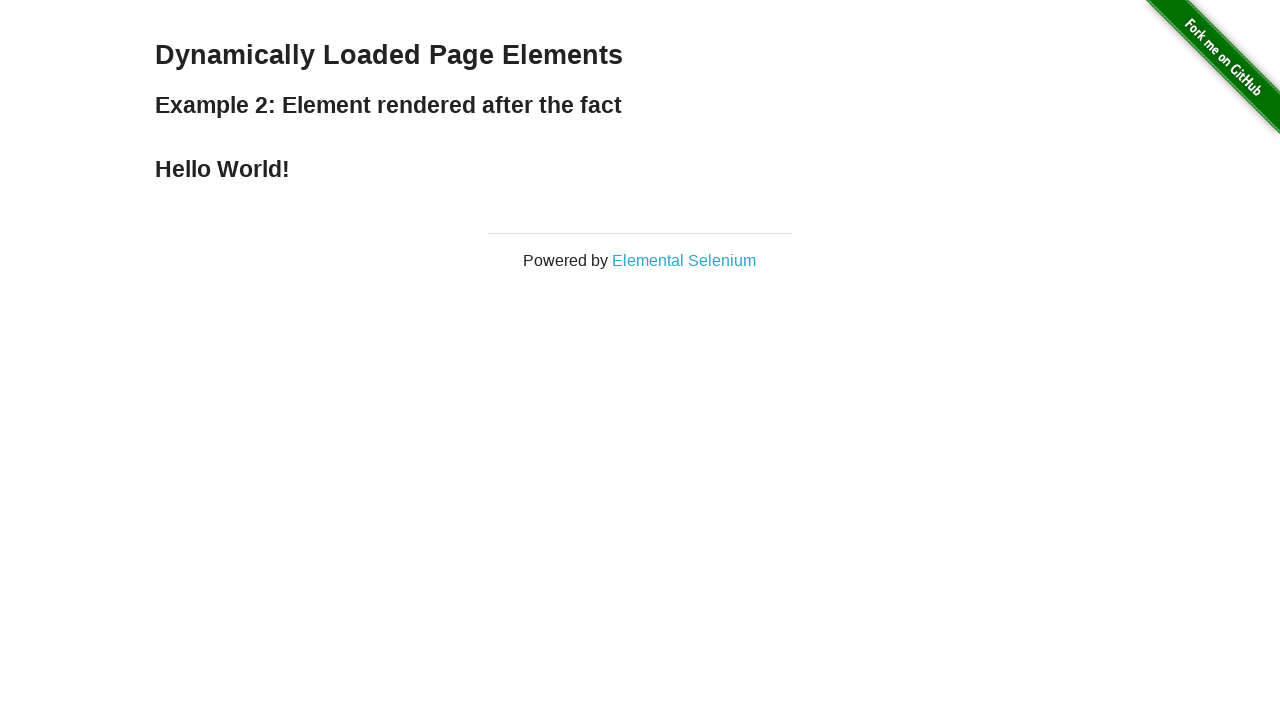

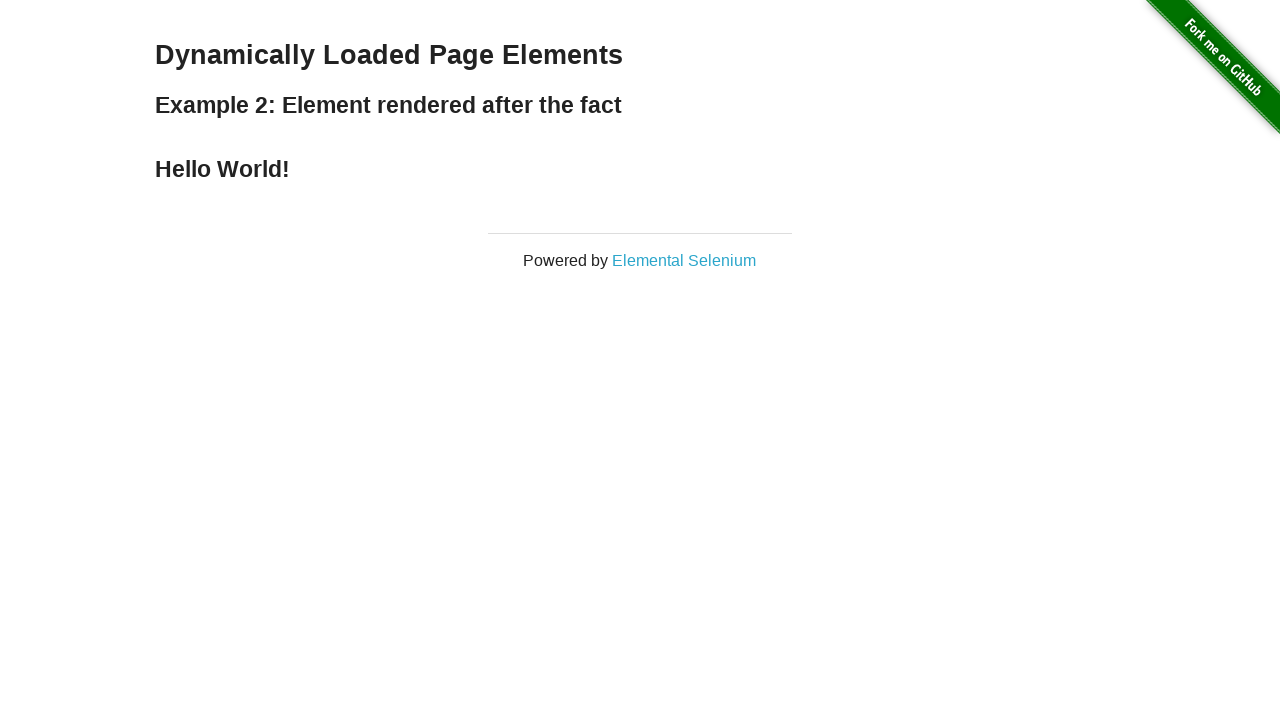